Tests that new todo items are appended to the bottom of the list and counter shows correct count

Starting URL: https://demo.playwright.dev/todomvc

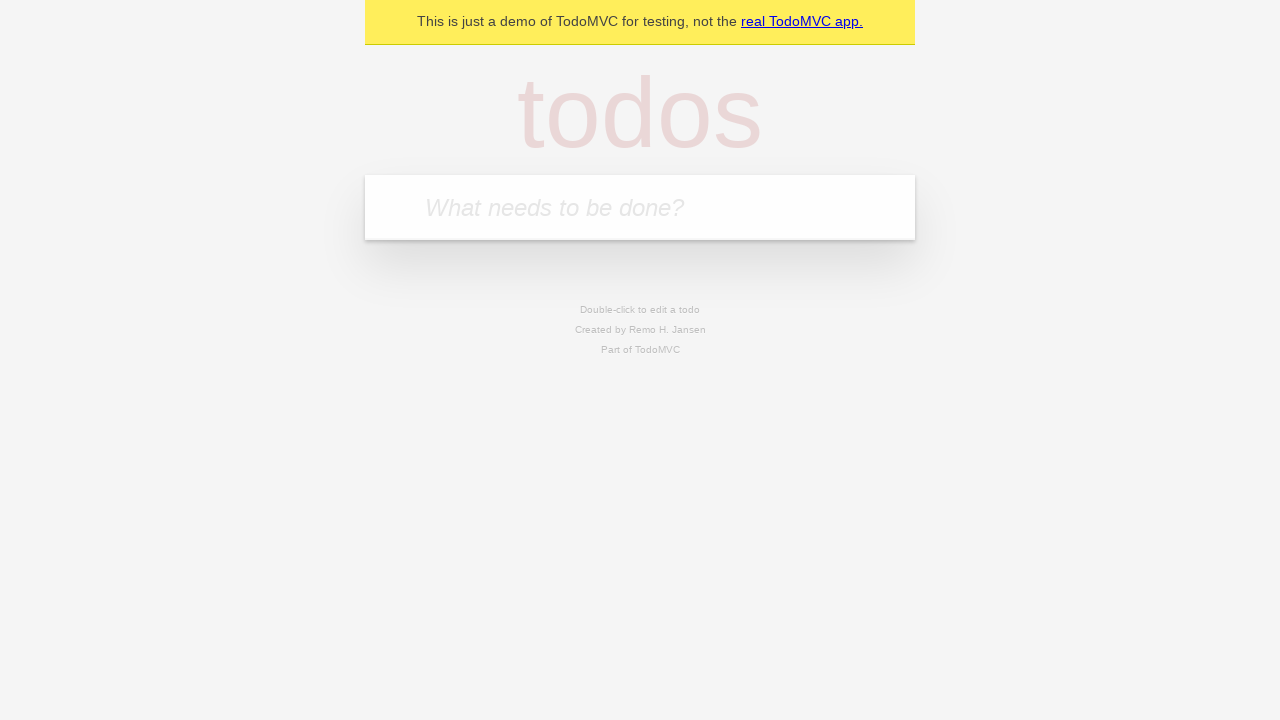

Filled todo input field with 'buy some cheese' on internal:attr=[placeholder="What needs to be done?"i]
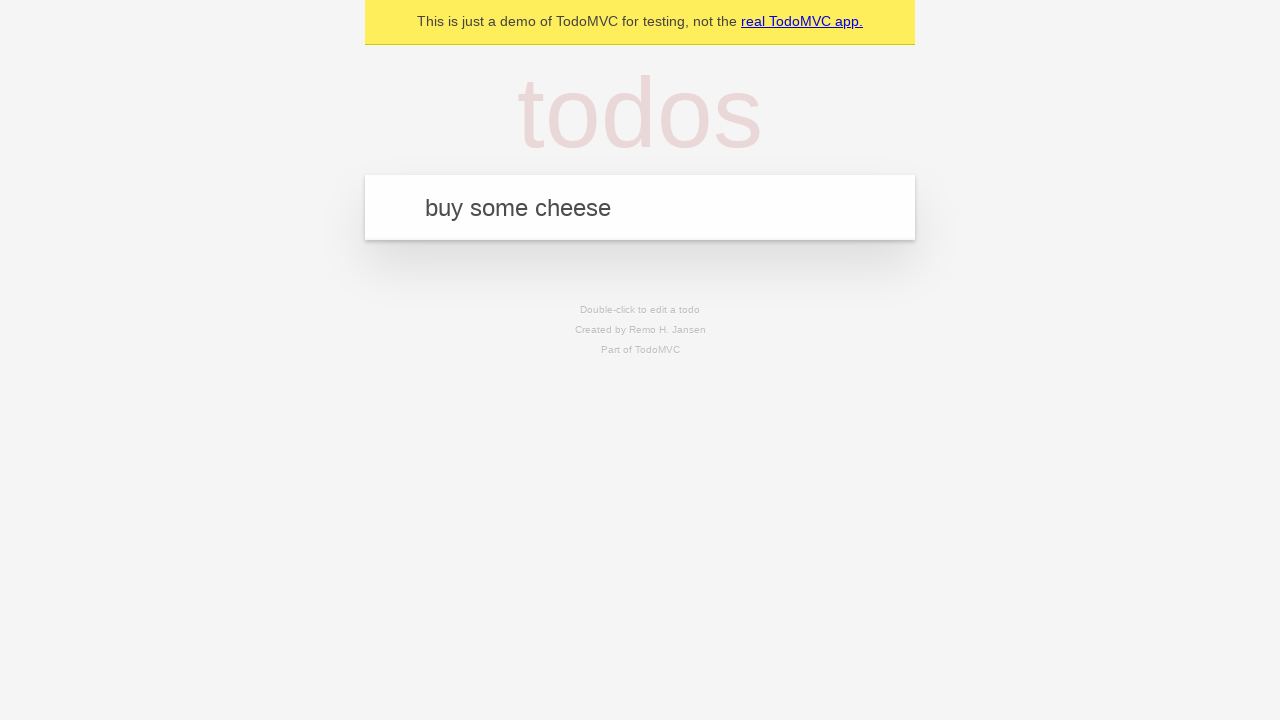

Pressed Enter to add 'buy some cheese' to the list on internal:attr=[placeholder="What needs to be done?"i]
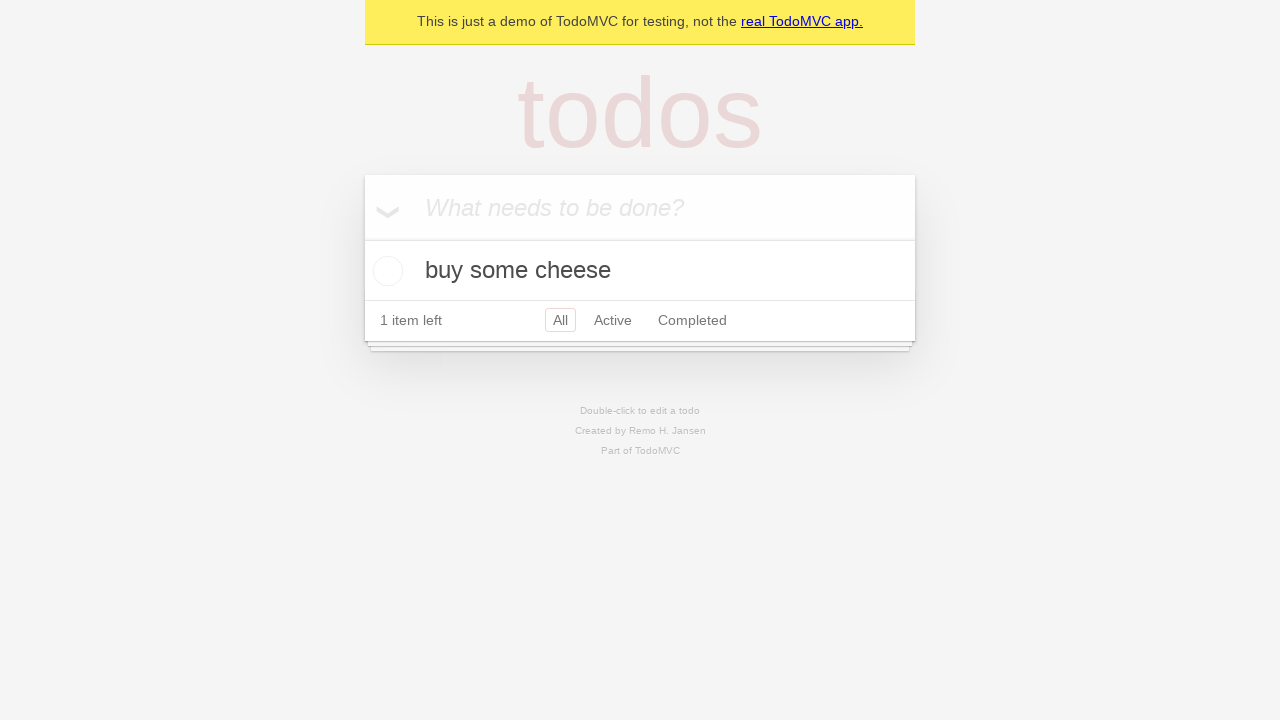

Filled todo input field with 'feed the cat' on internal:attr=[placeholder="What needs to be done?"i]
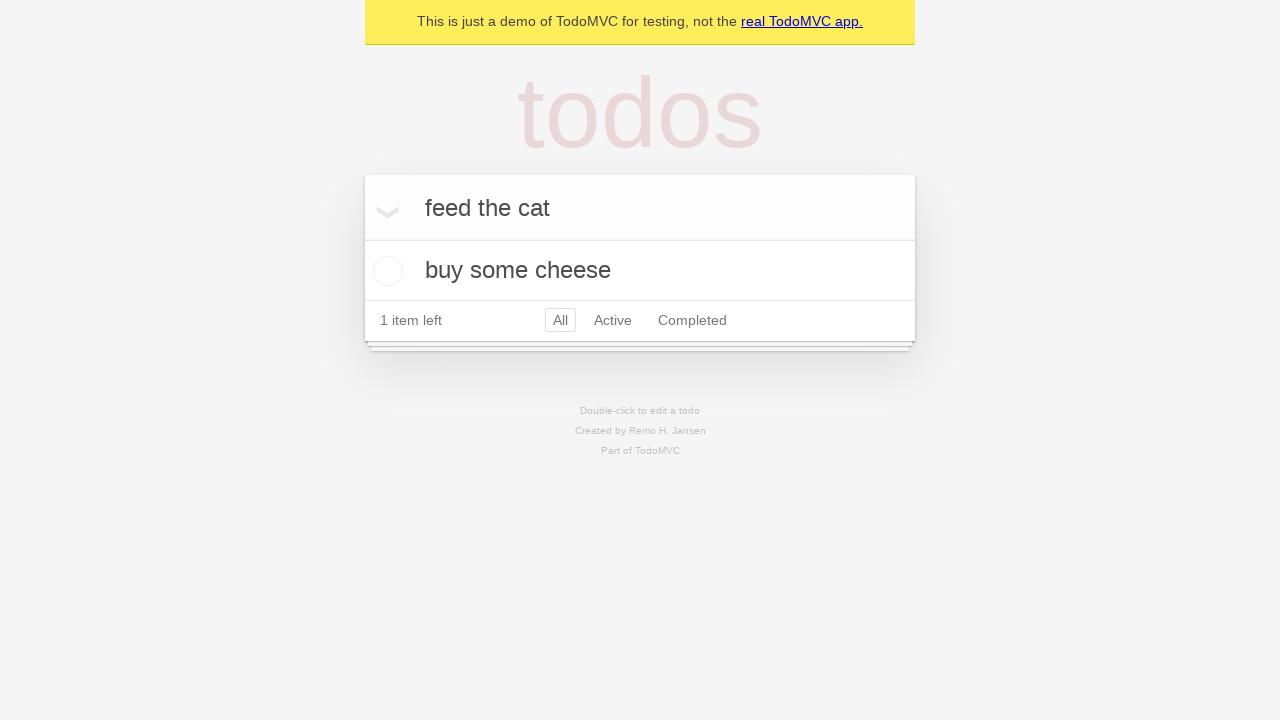

Pressed Enter to add 'feed the cat' to the list on internal:attr=[placeholder="What needs to be done?"i]
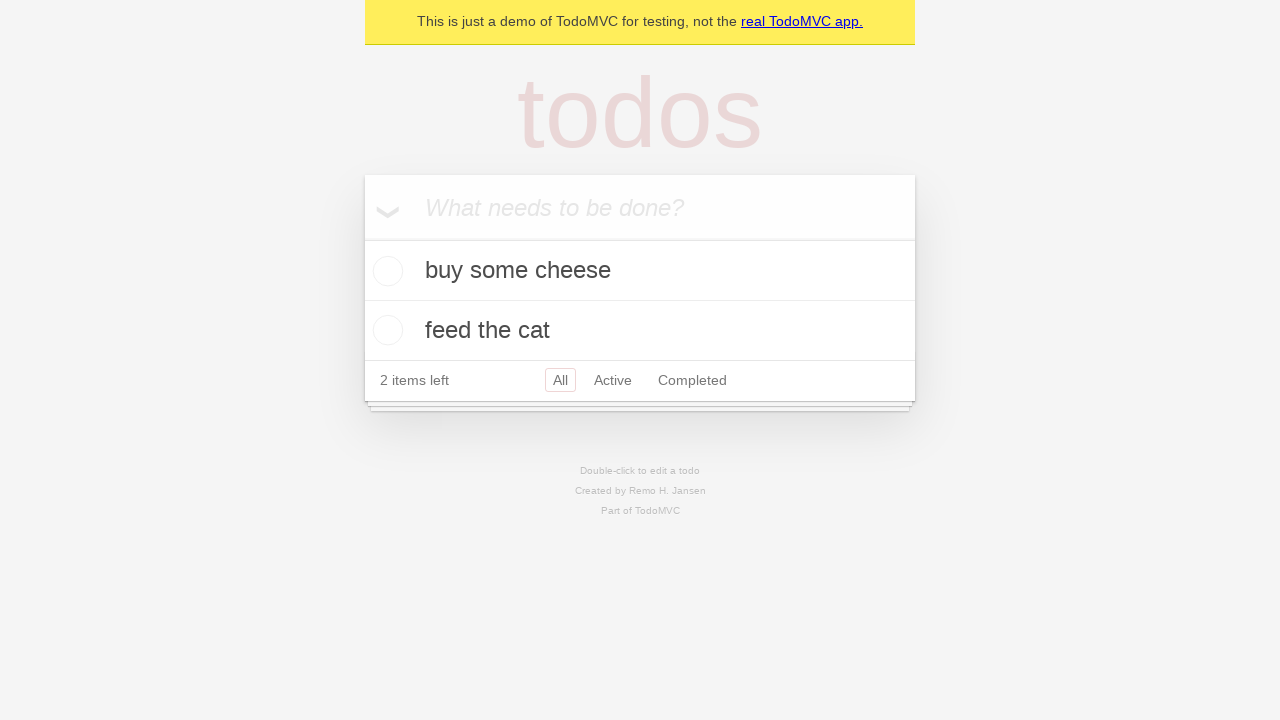

Filled todo input field with 'book a doctors appointment' on internal:attr=[placeholder="What needs to be done?"i]
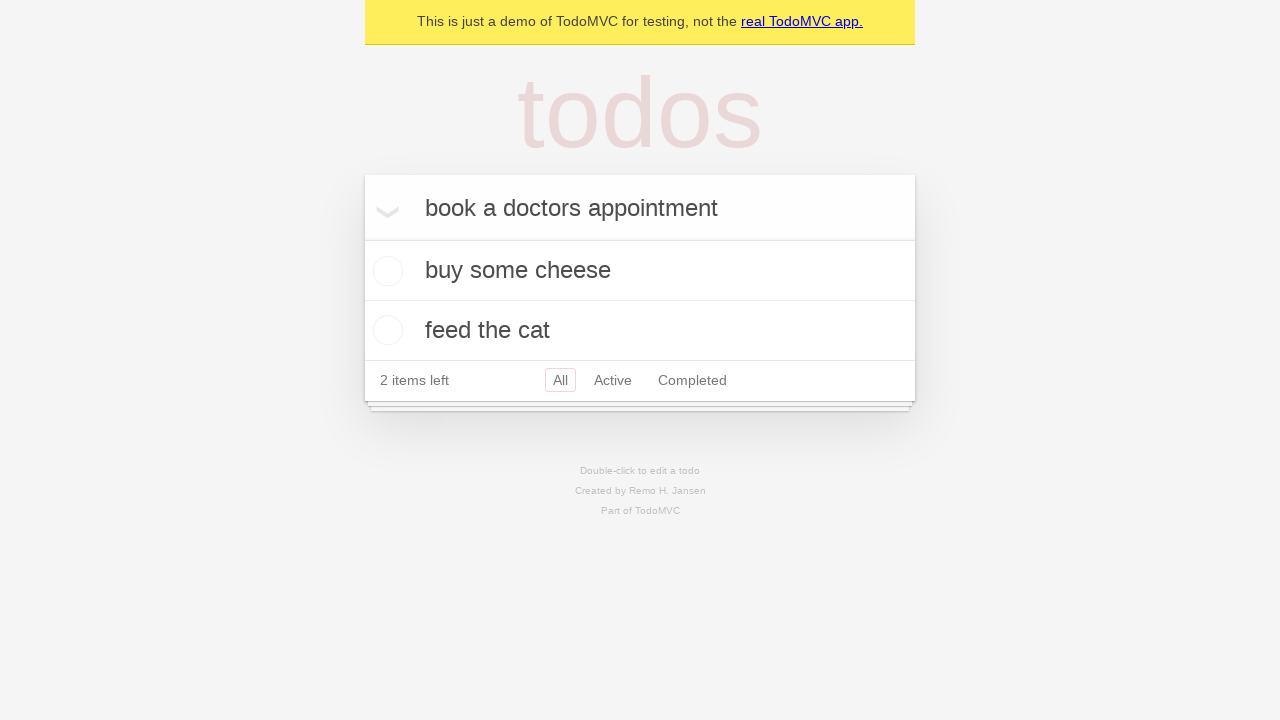

Pressed Enter to add 'book a doctors appointment' to the list on internal:attr=[placeholder="What needs to be done?"i]
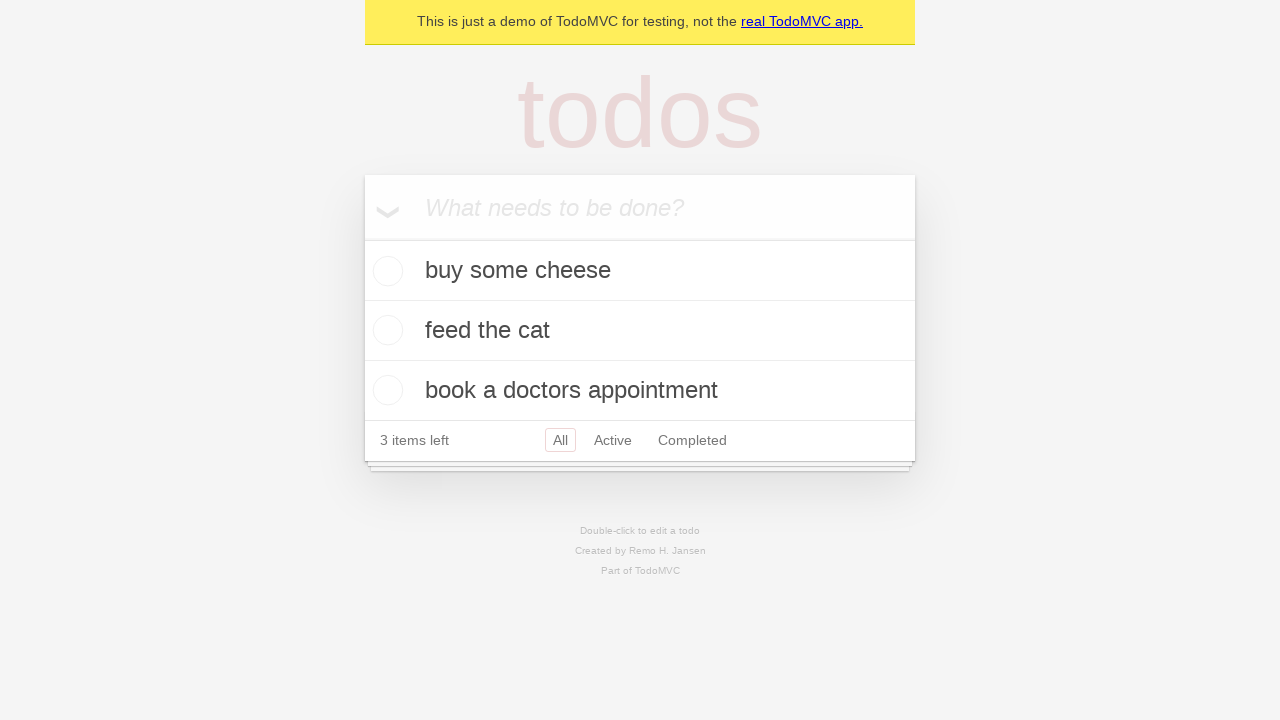

Waited for third todo item to appear in the list
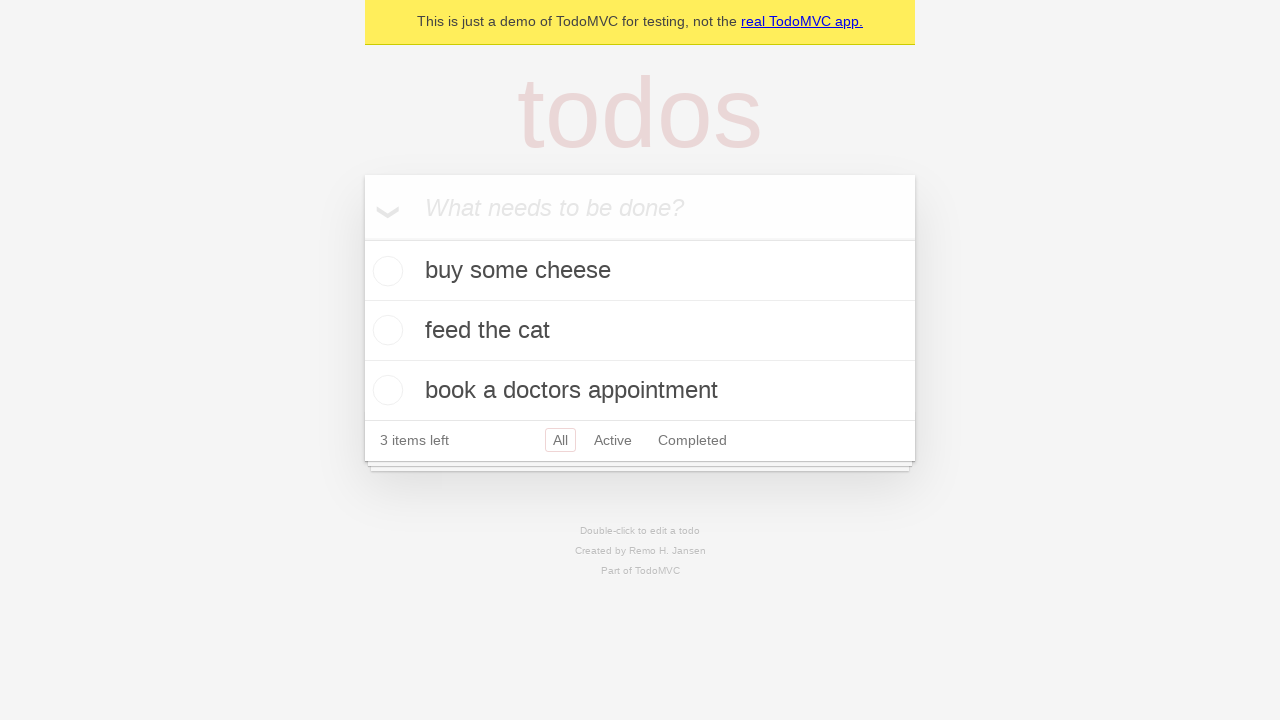

Verified counter shows '3 items left'
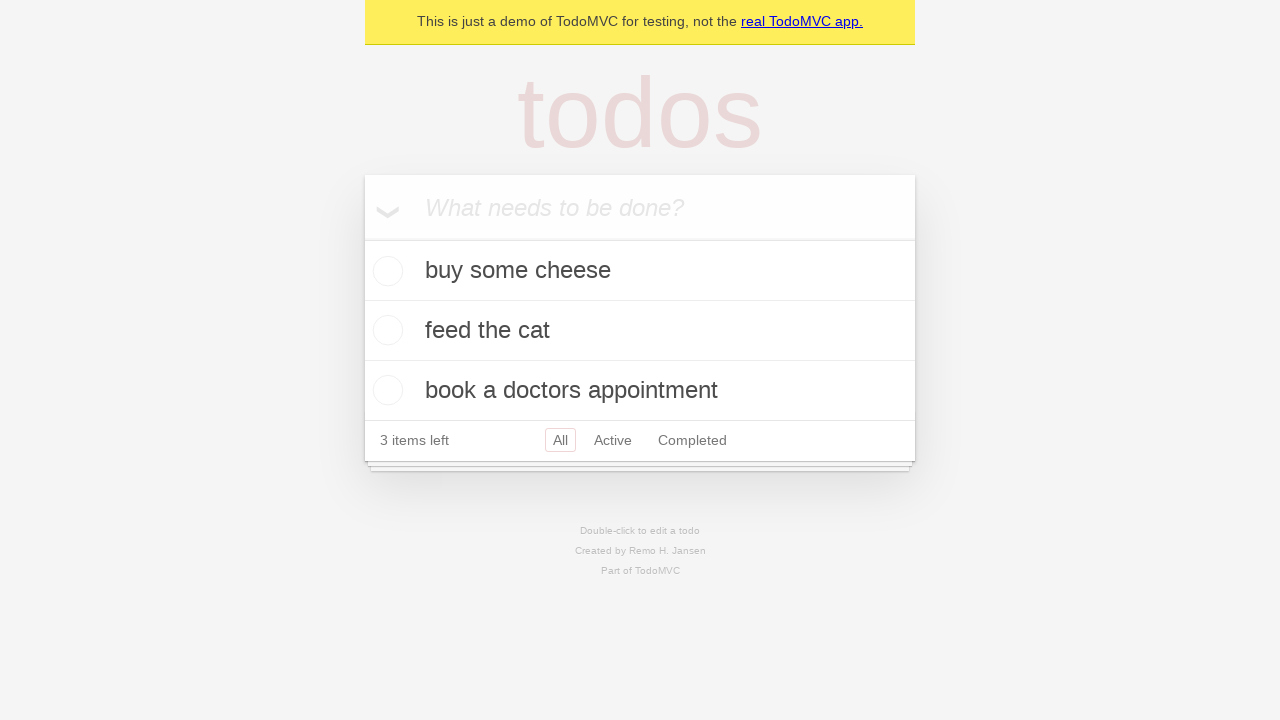

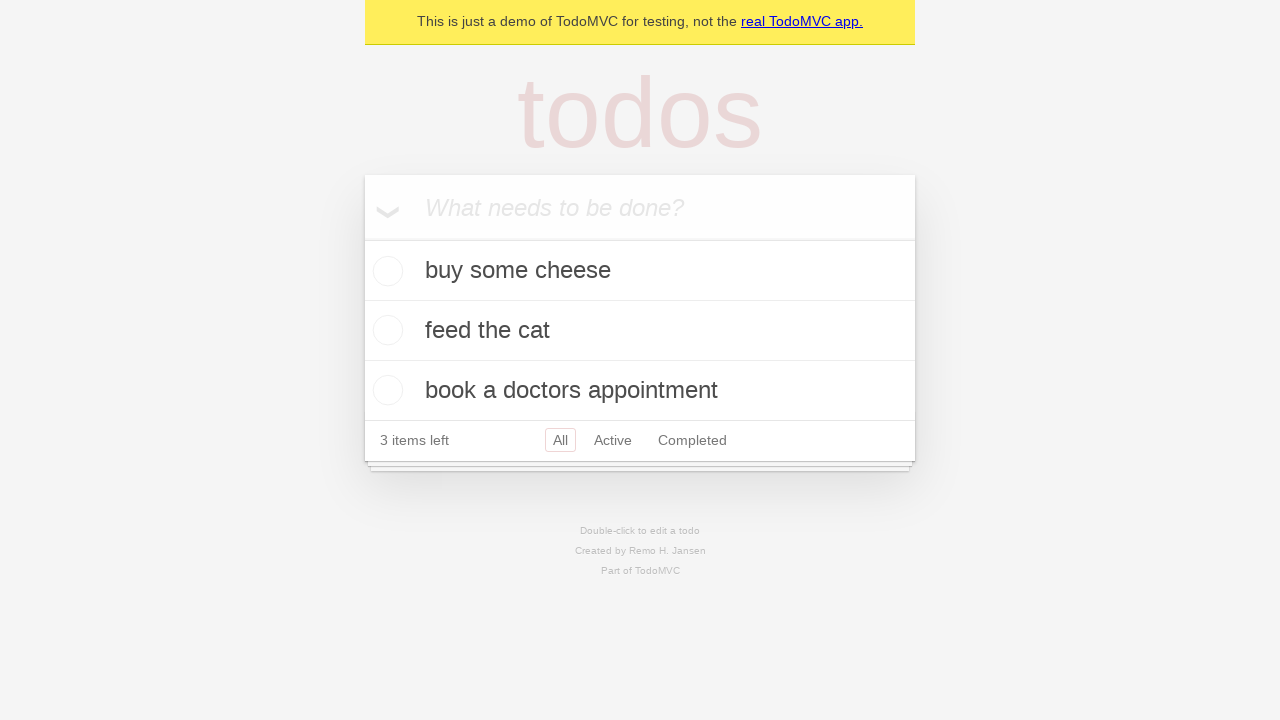